Tests browser back button functionality when navigating between filter views

Starting URL: https://demo.playwright.dev/todomvc

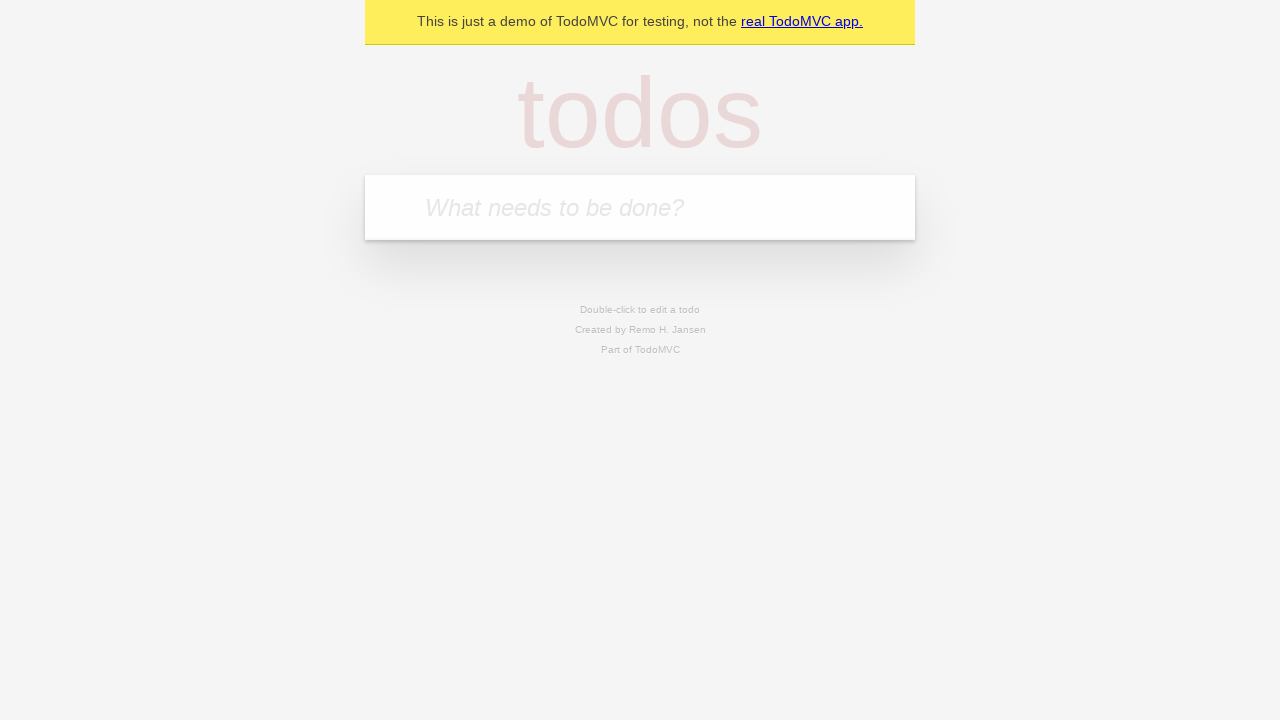

Filled new-todo field with 'buy some cheese' on .new-todo
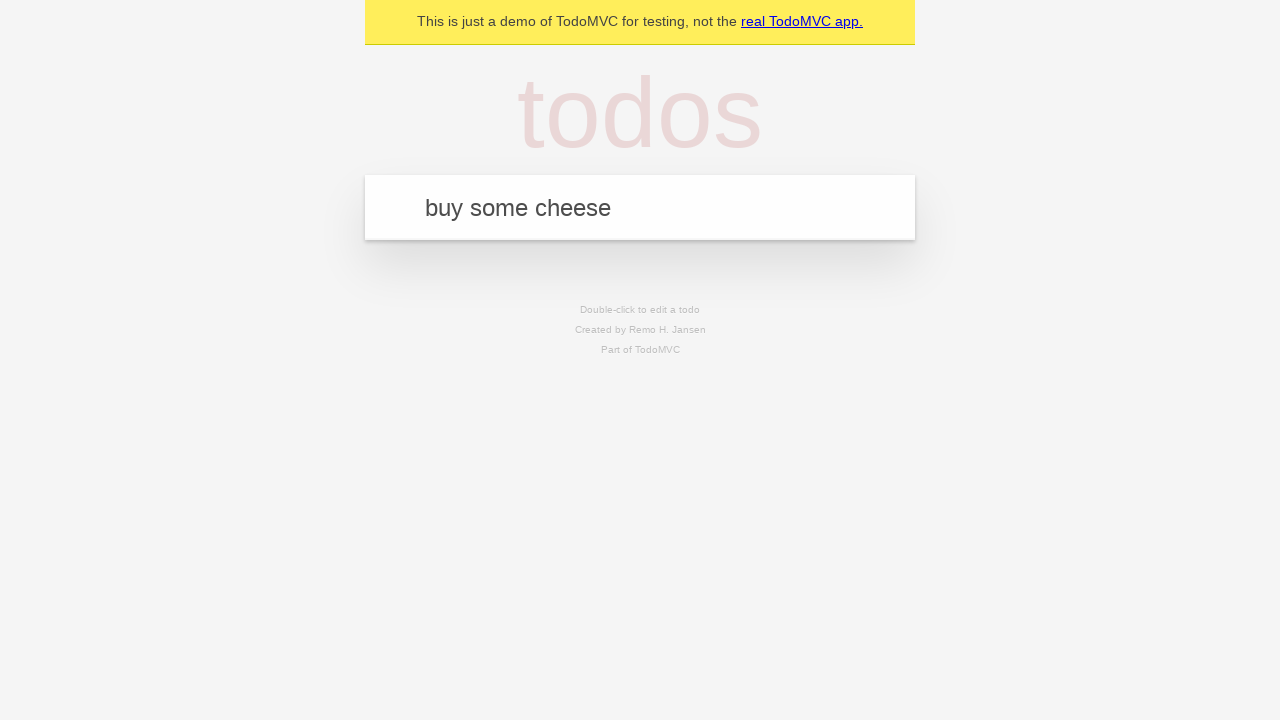

Pressed Enter to add first todo item on .new-todo
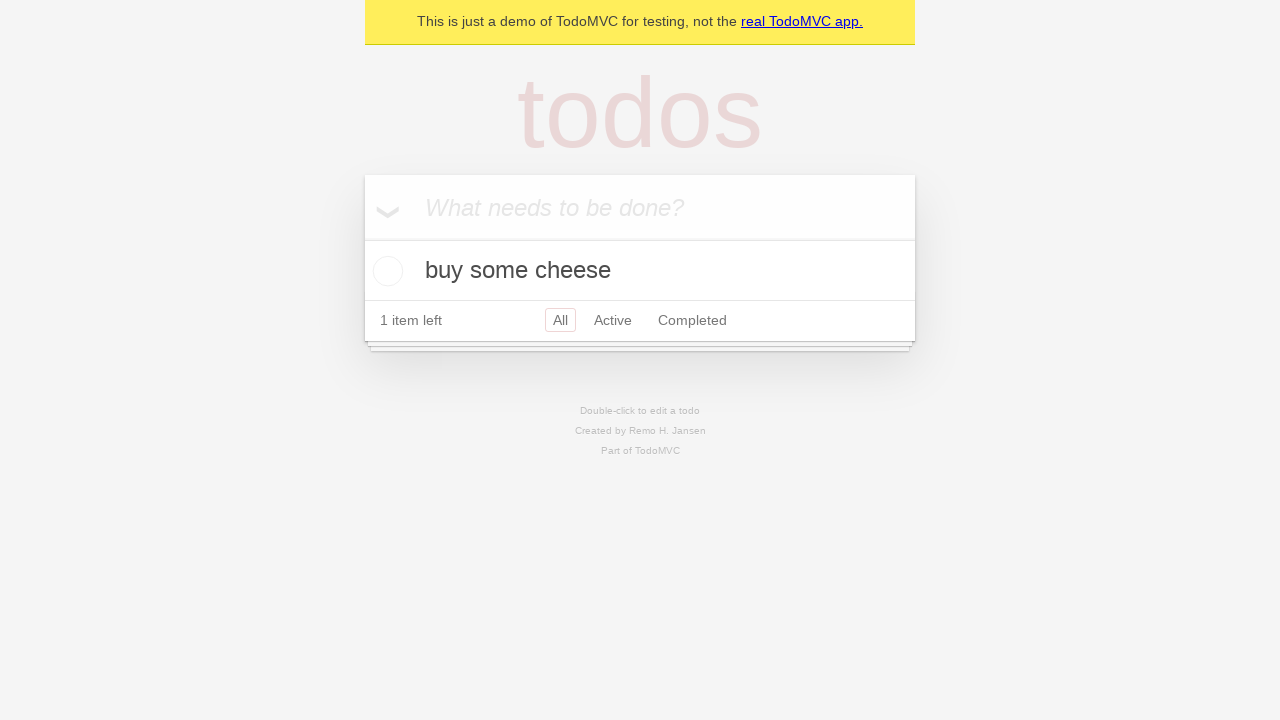

Filled new-todo field with 'feed the cat' on .new-todo
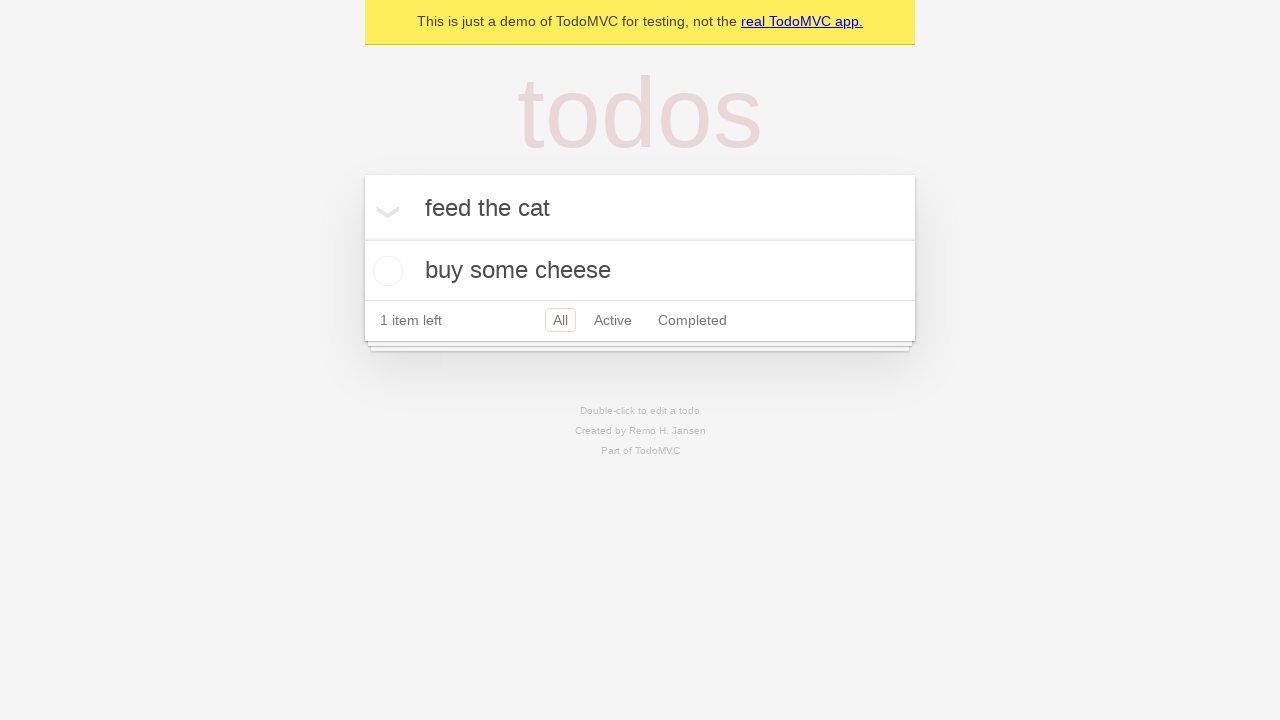

Pressed Enter to add second todo item on .new-todo
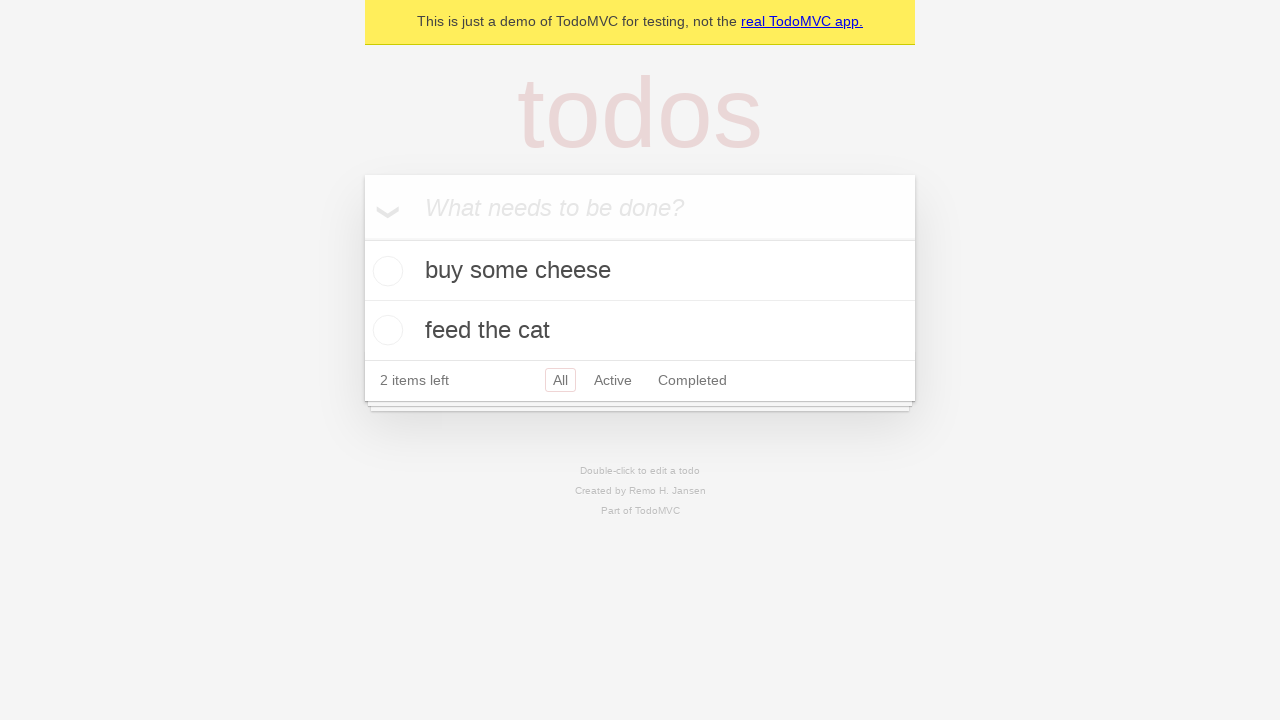

Filled new-todo field with 'book a doctors appointment' on .new-todo
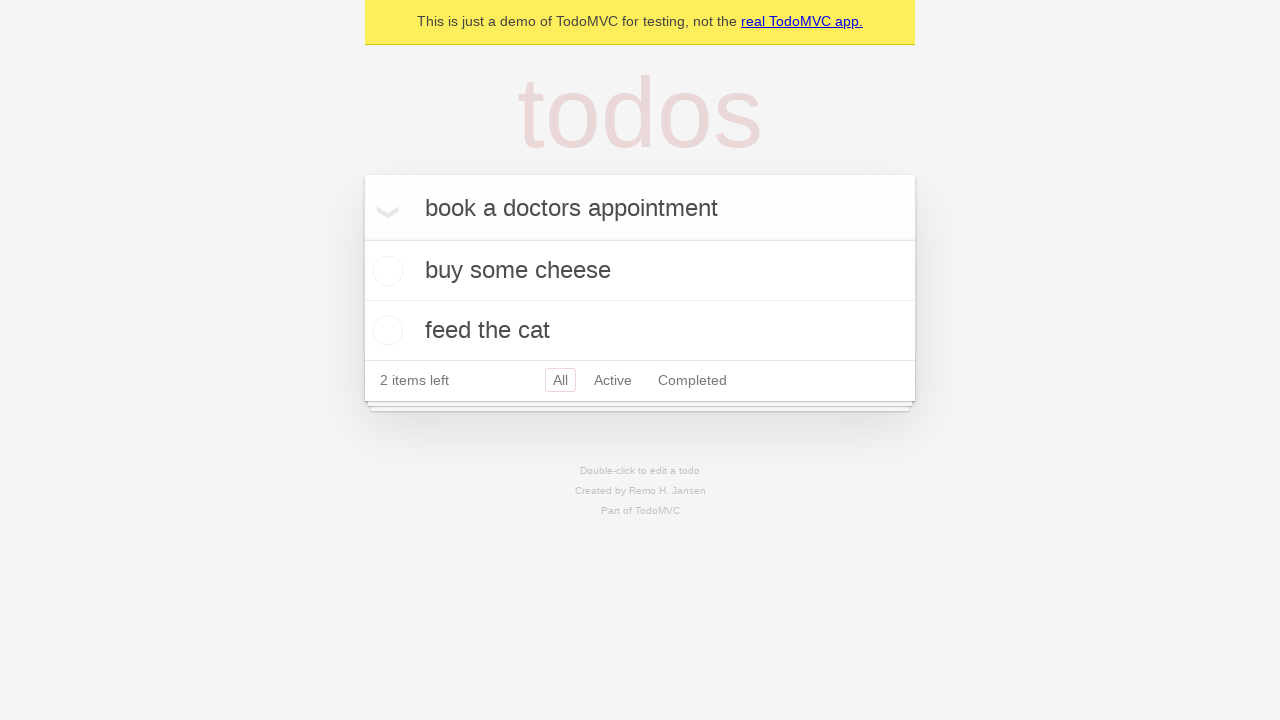

Pressed Enter to add third todo item on .new-todo
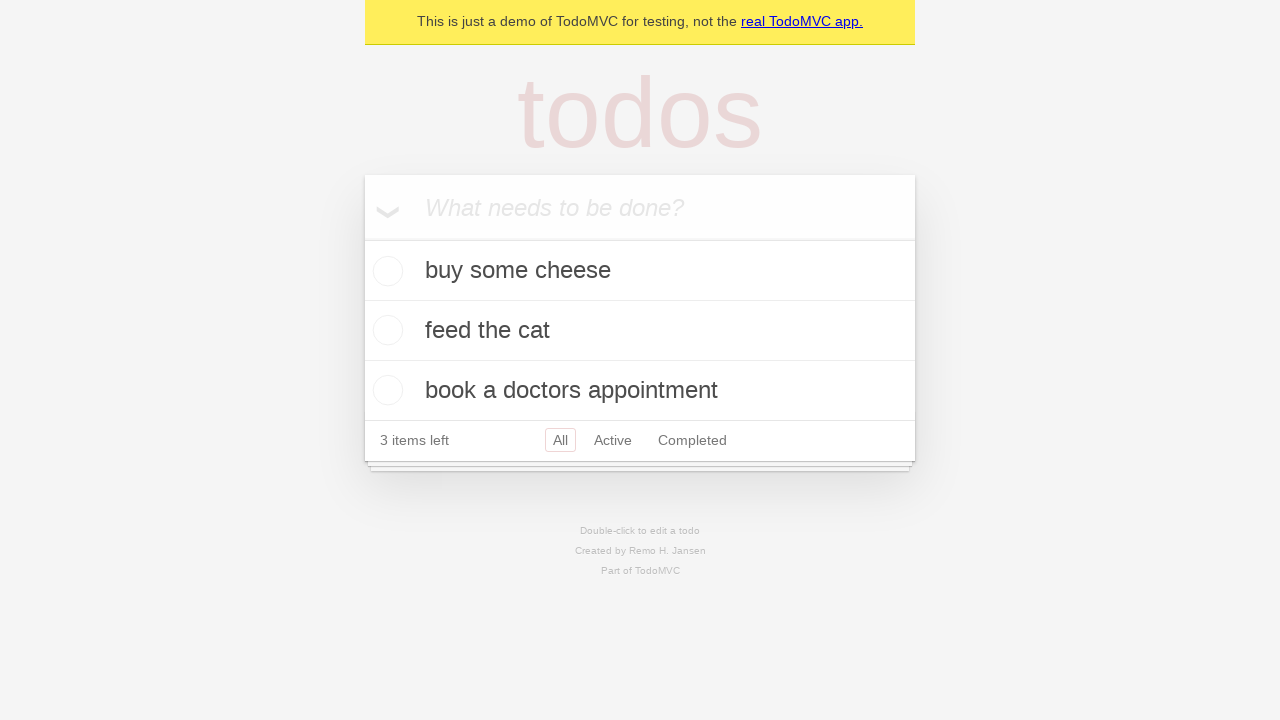

Waited for all three todo items to load
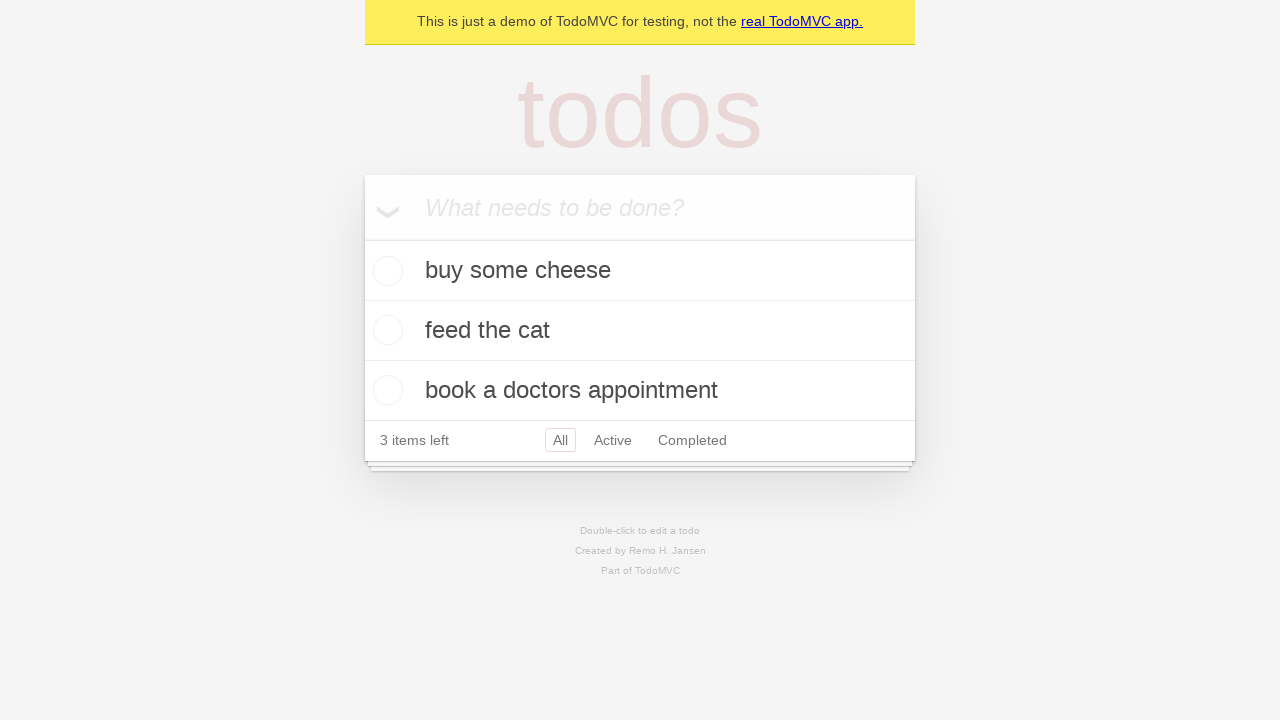

Marked second todo item as complete at (385, 330) on .todo-list li .toggle >> nth=1
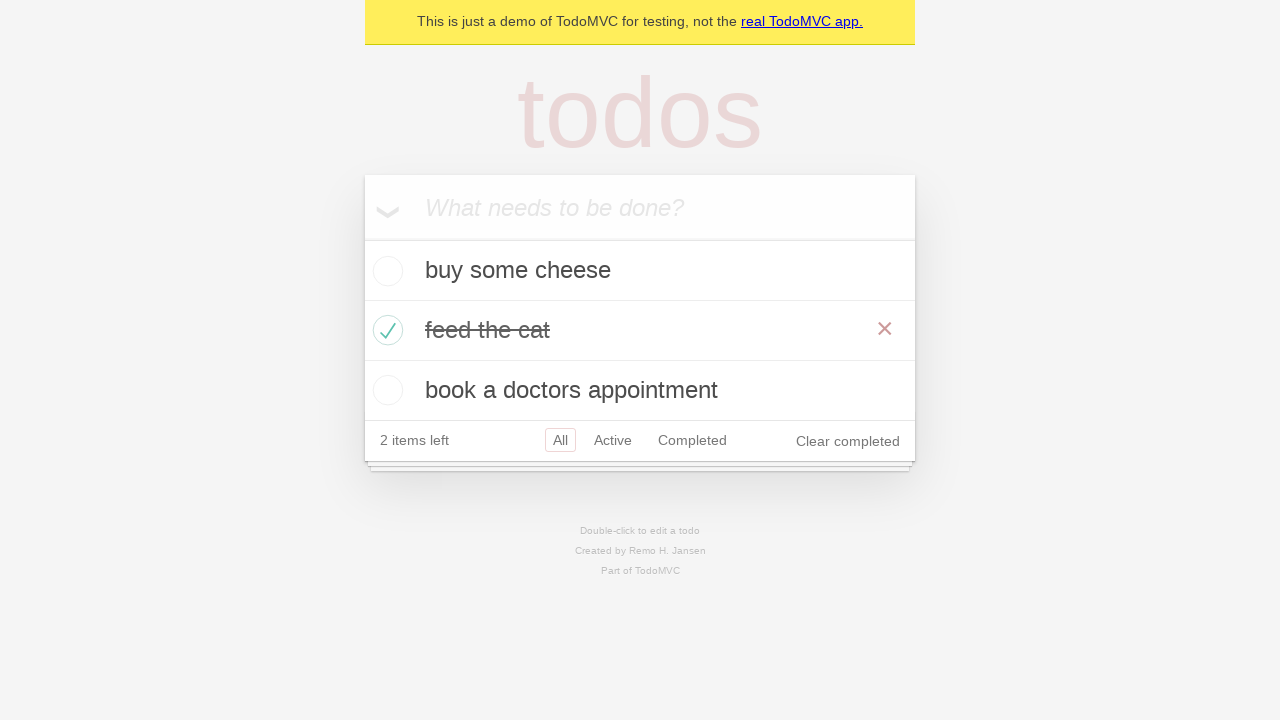

Clicked 'All' filter at (560, 440) on .filters >> text=All
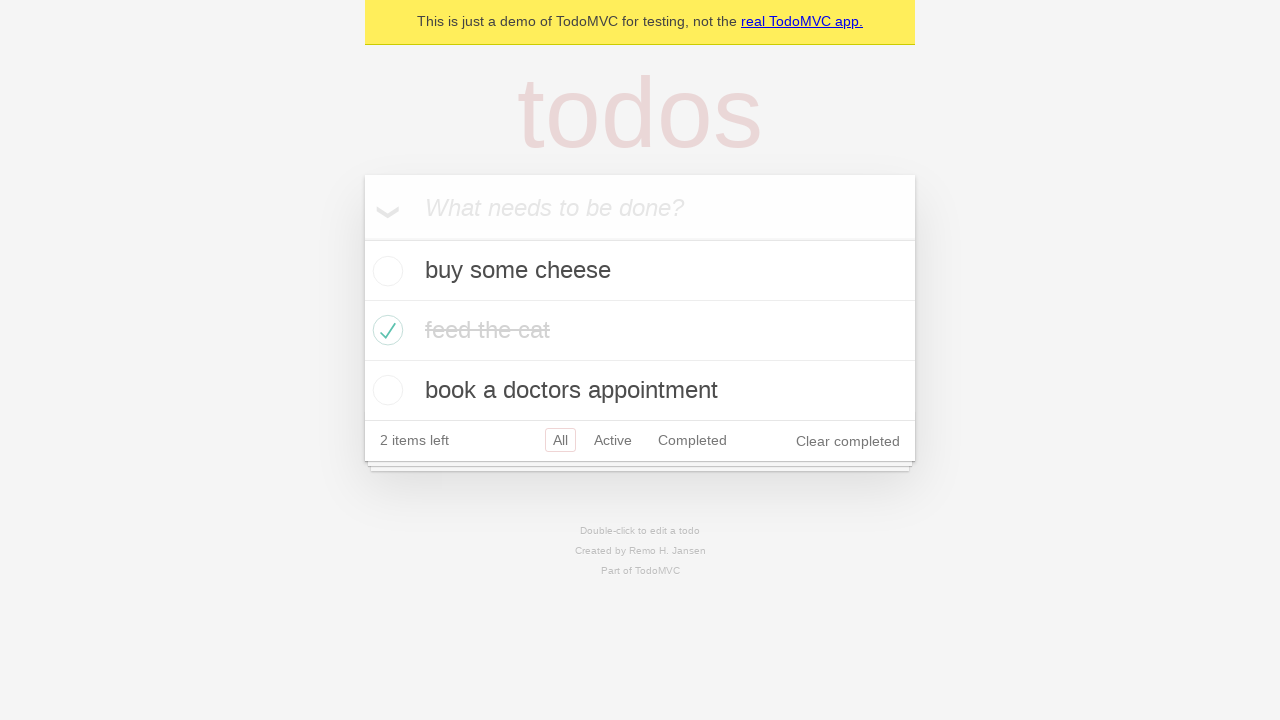

Clicked 'Active' filter at (613, 440) on .filters >> text=Active
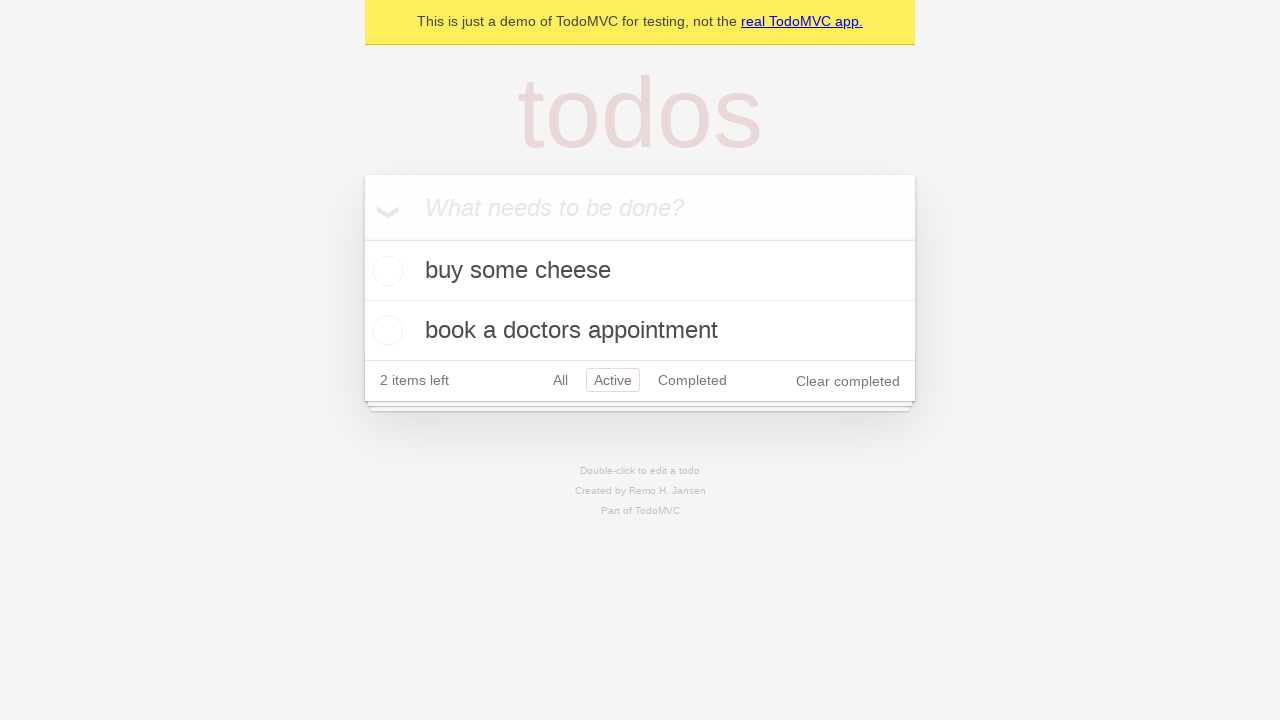

Clicked 'Completed' filter at (692, 380) on .filters >> text=Completed
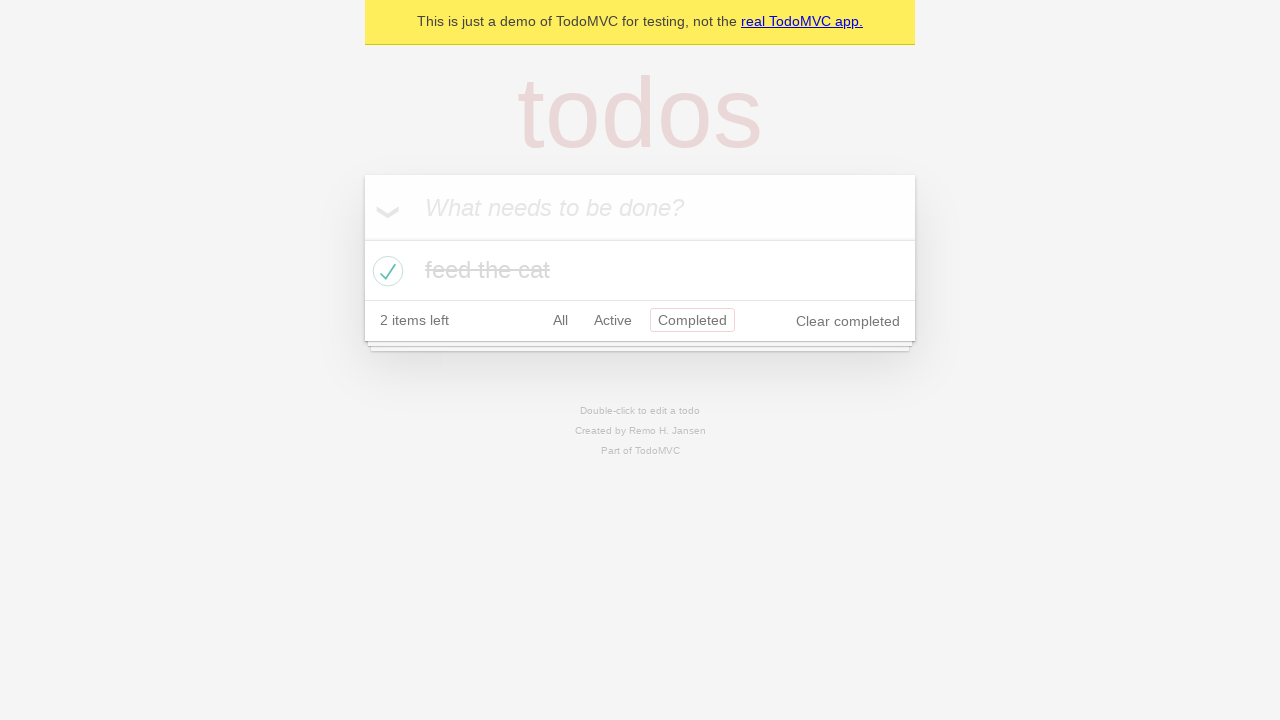

Navigated back one step in browser history
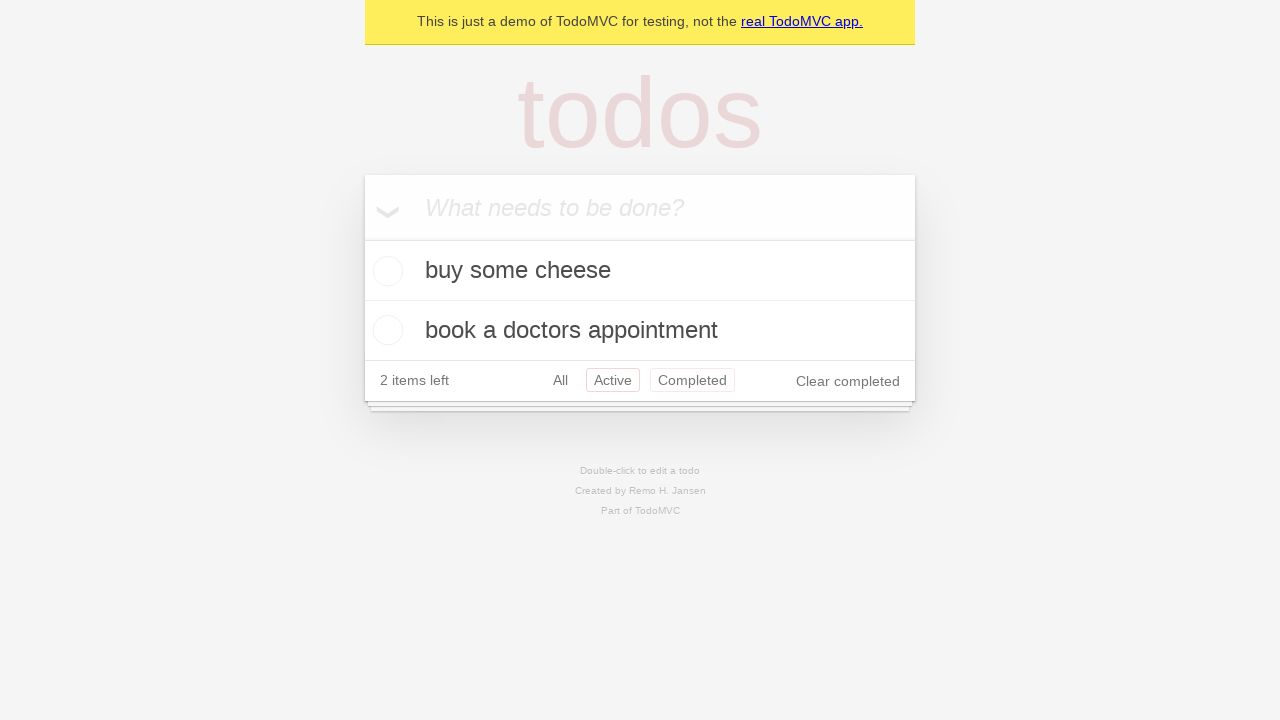

Navigated back another step in browser history
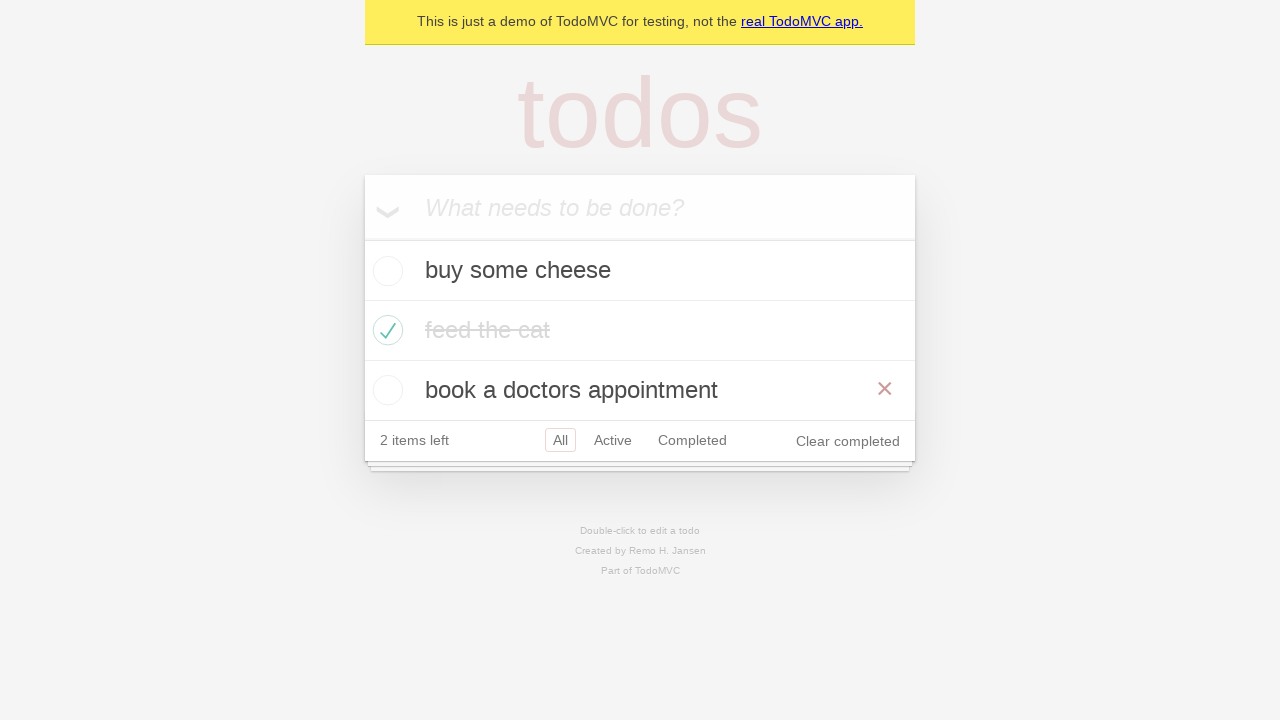

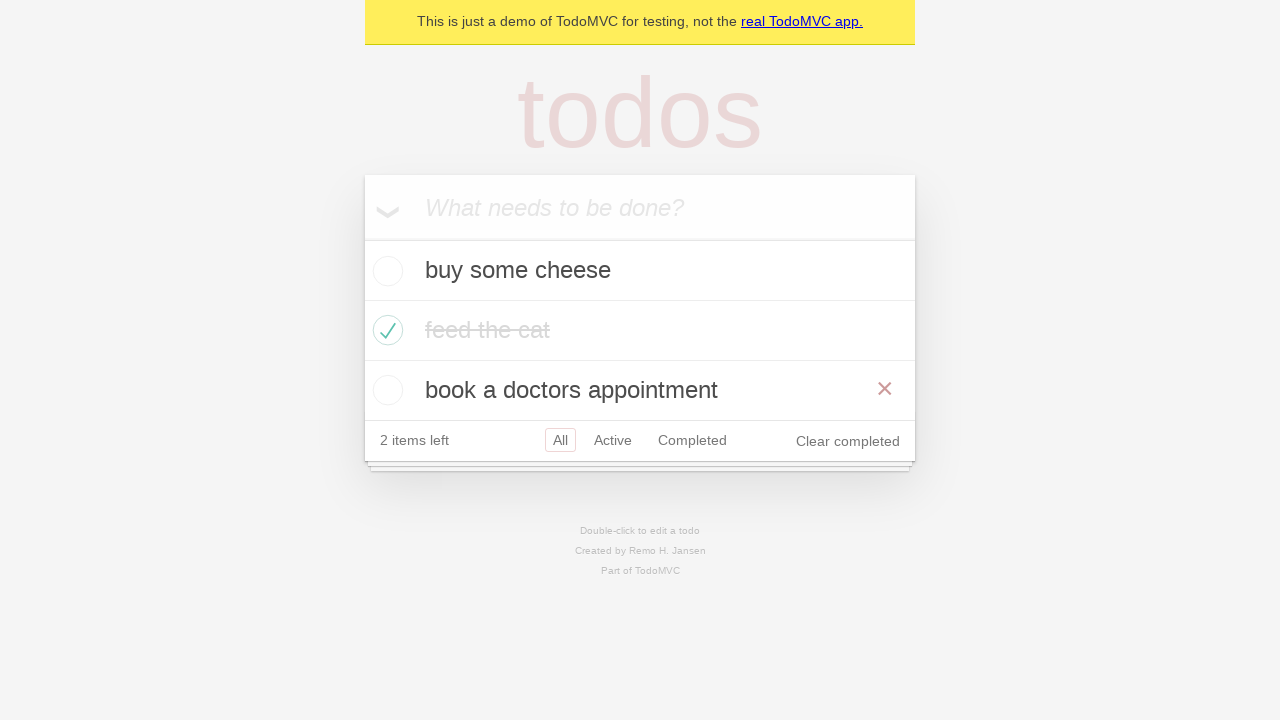